Tests dynamic loading examples by clicking links and waiting for content to load

Starting URL: https://the-internet.herokuapp.com/dynamic_loading

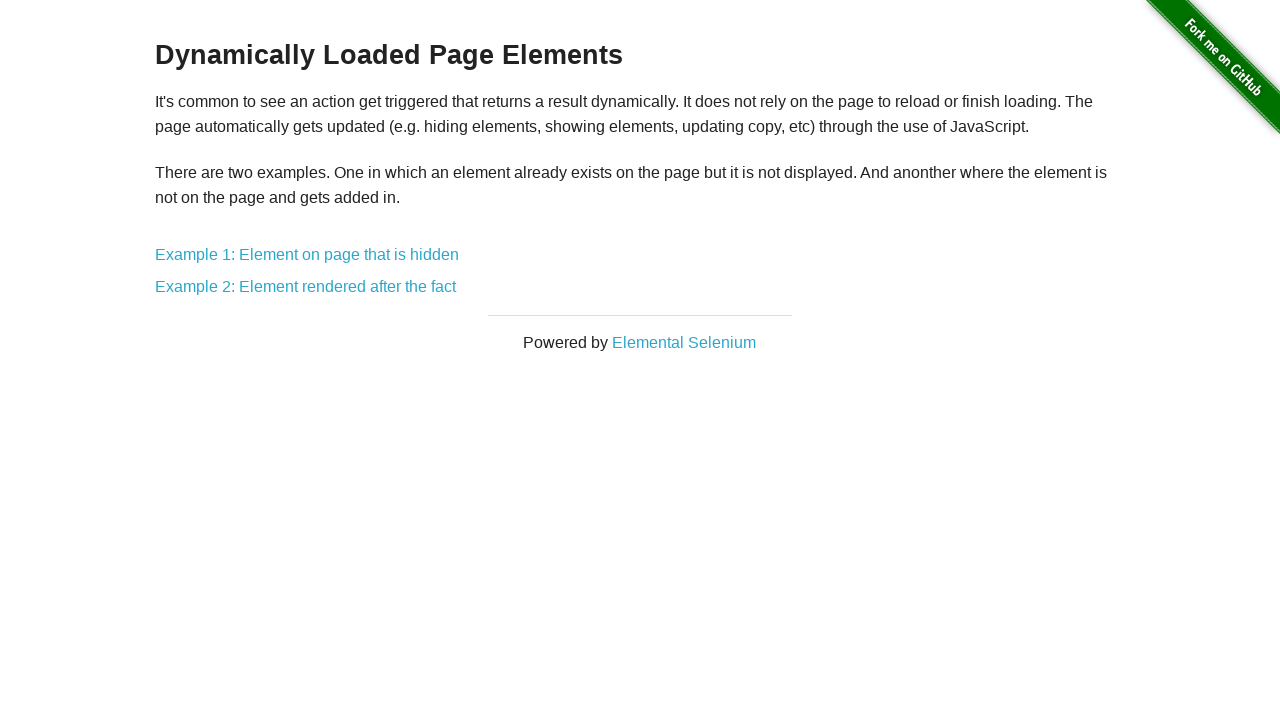

Clicked Example 1 link (Element on page that is hidden) at (307, 255) on text=Example 1: Element on page that is hidden
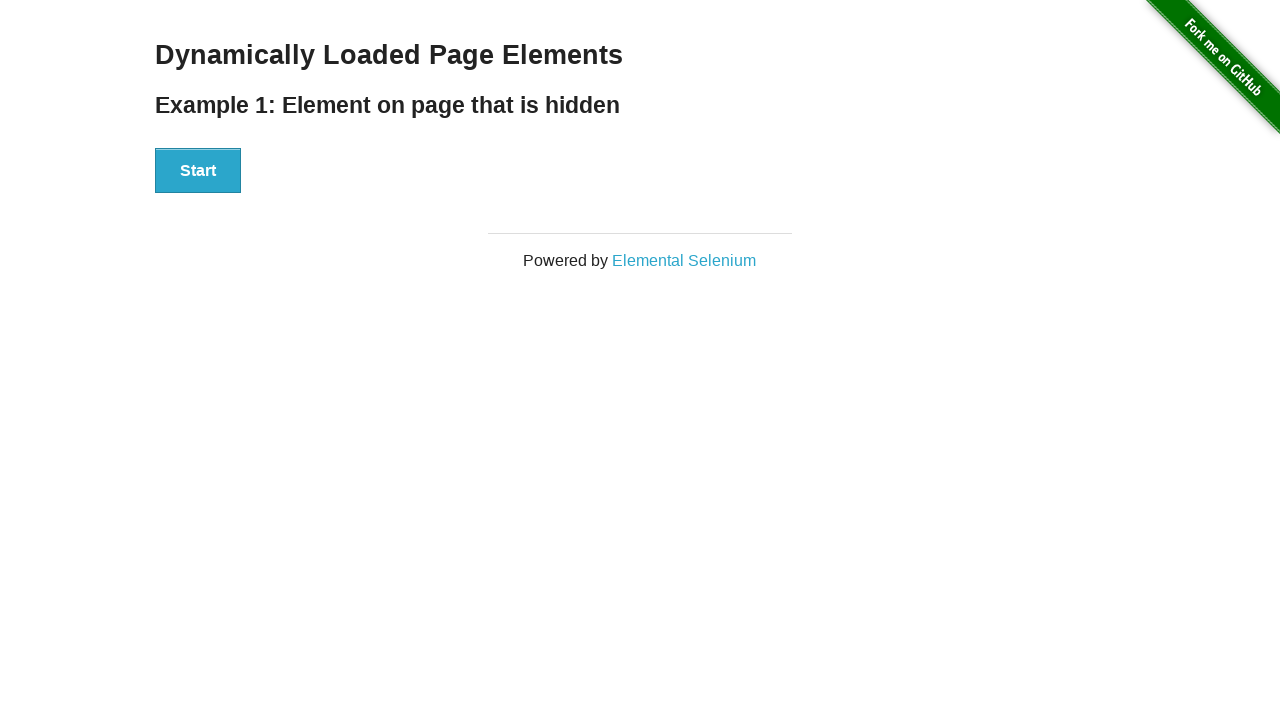

Clicked Start button at (198, 171) on button
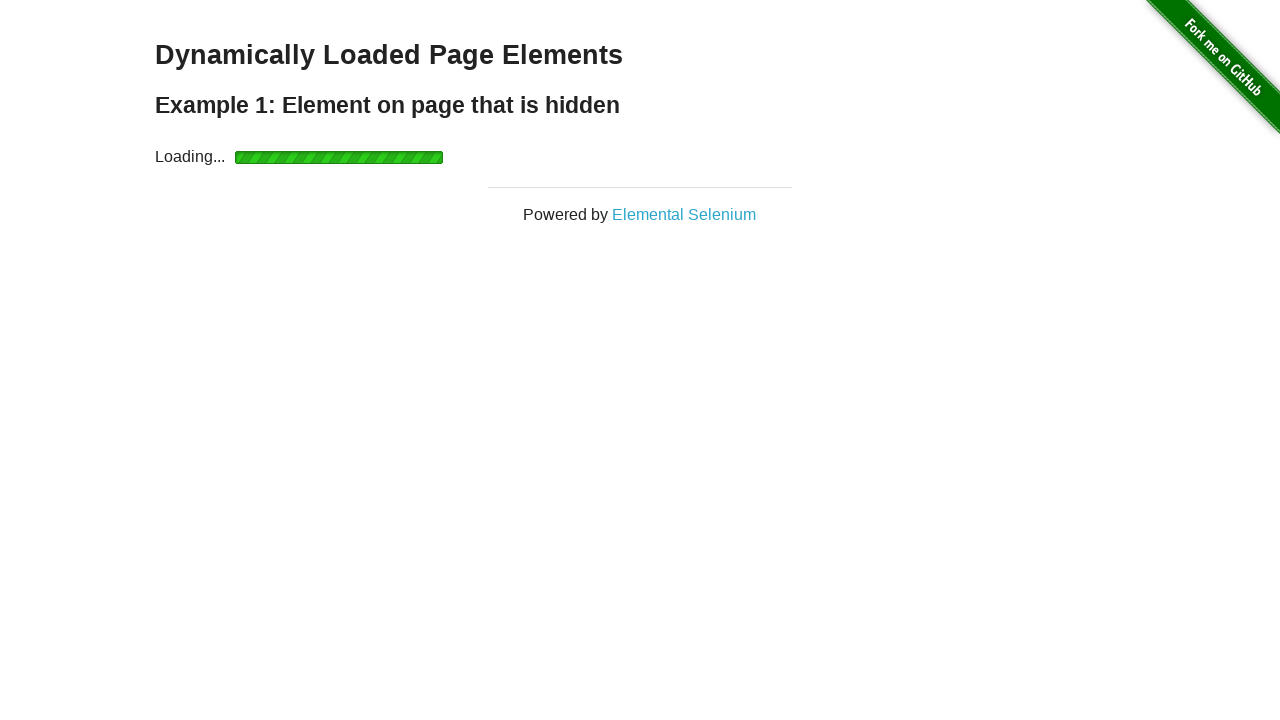

Waited for loading indicator to disappear
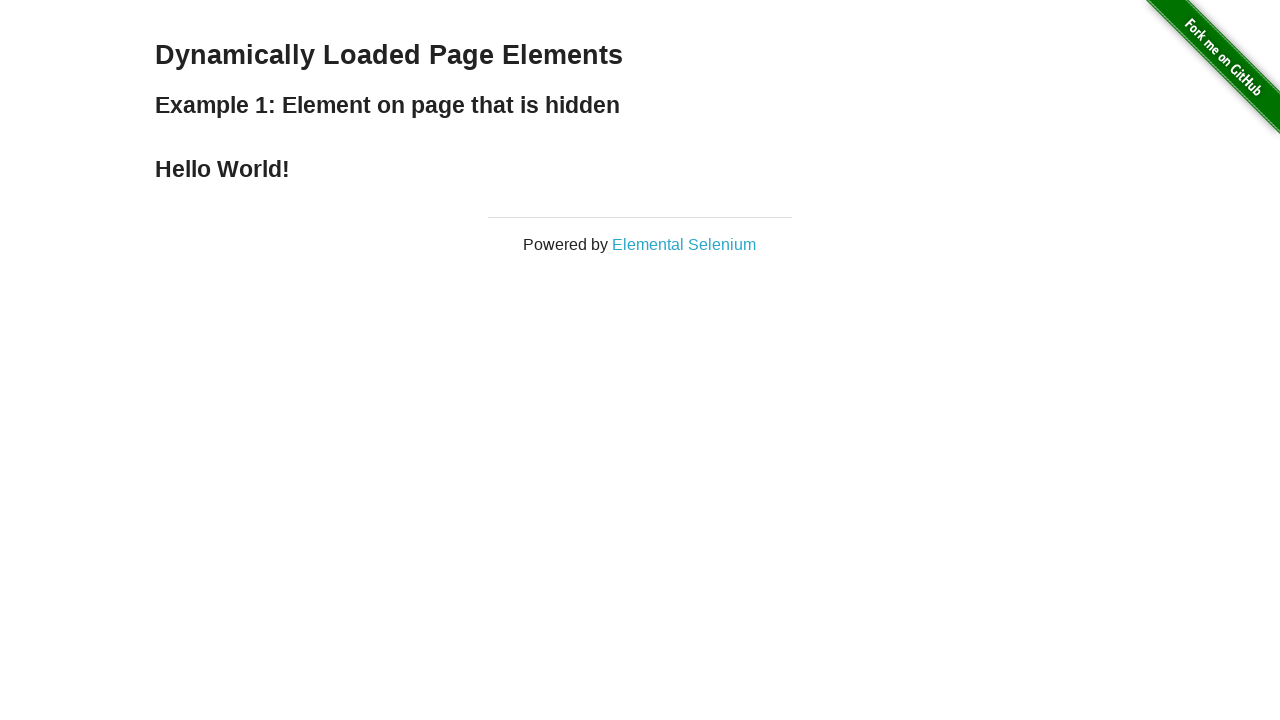

Navigated back to dynamic loading page
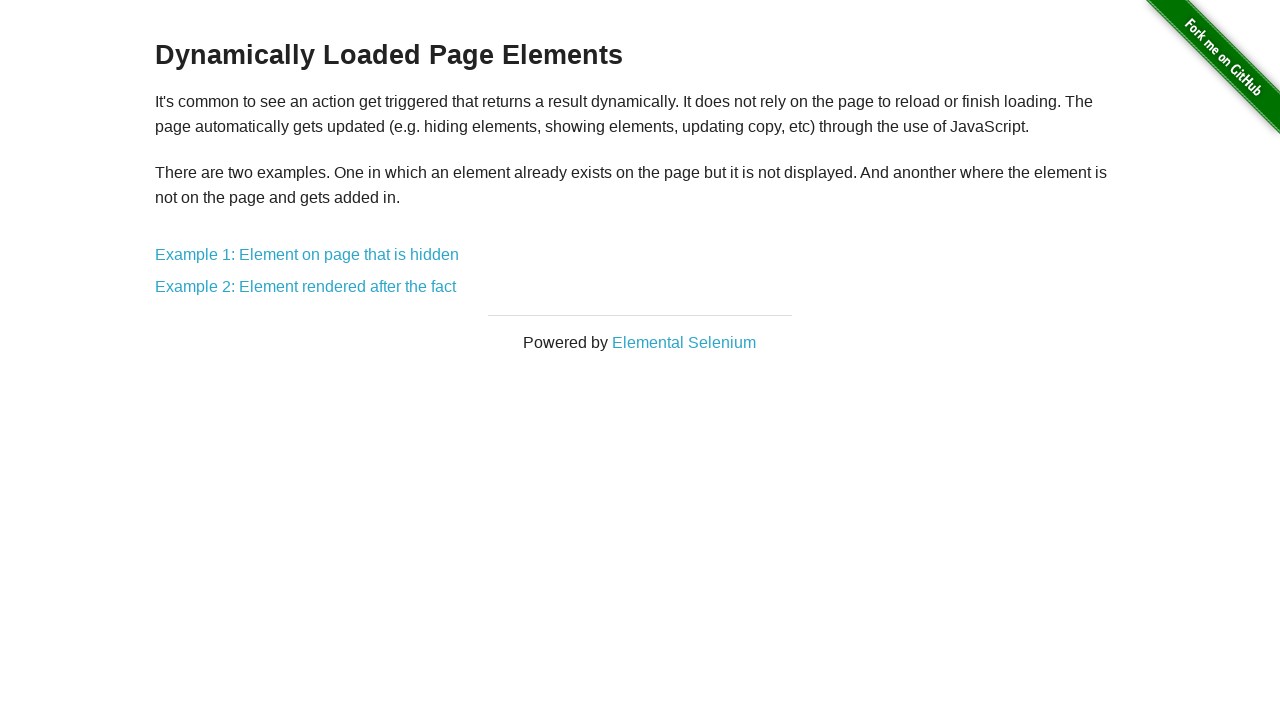

Clicked Example 2 link (Element rendered after the fact) at (306, 287) on text=Example 2: Element rendered after the fact
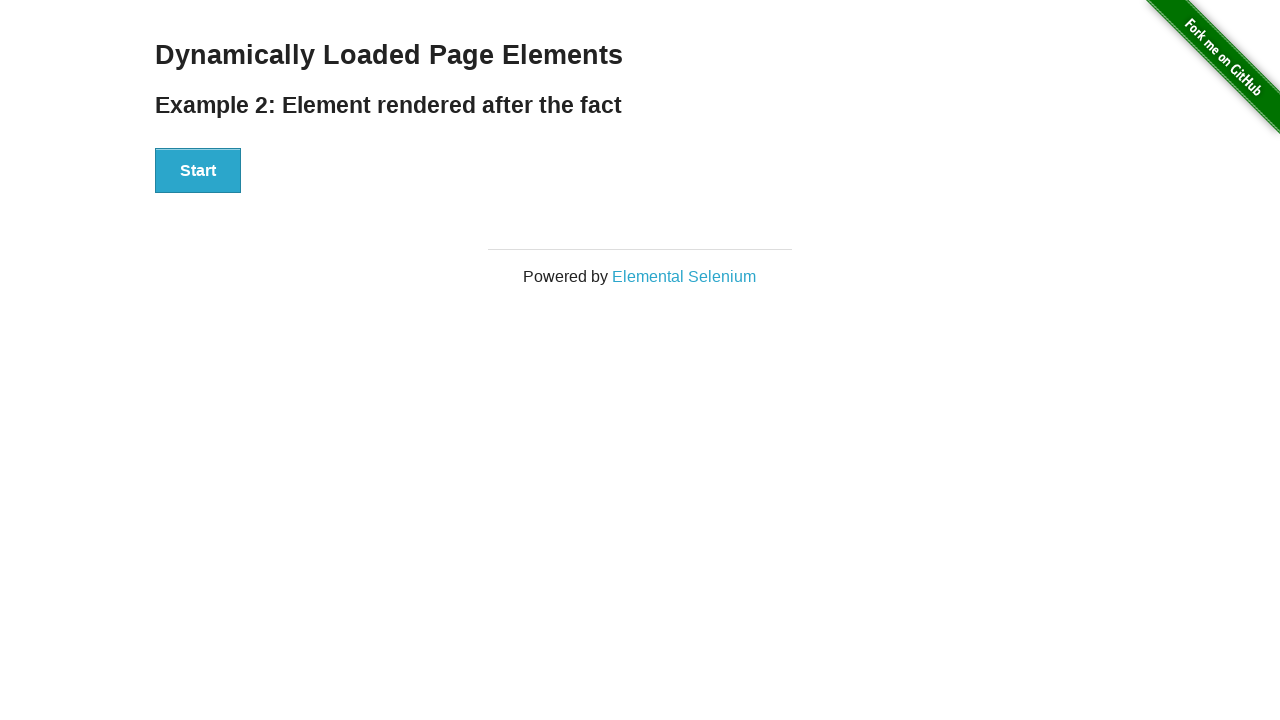

Clicked Start button at (198, 171) on button
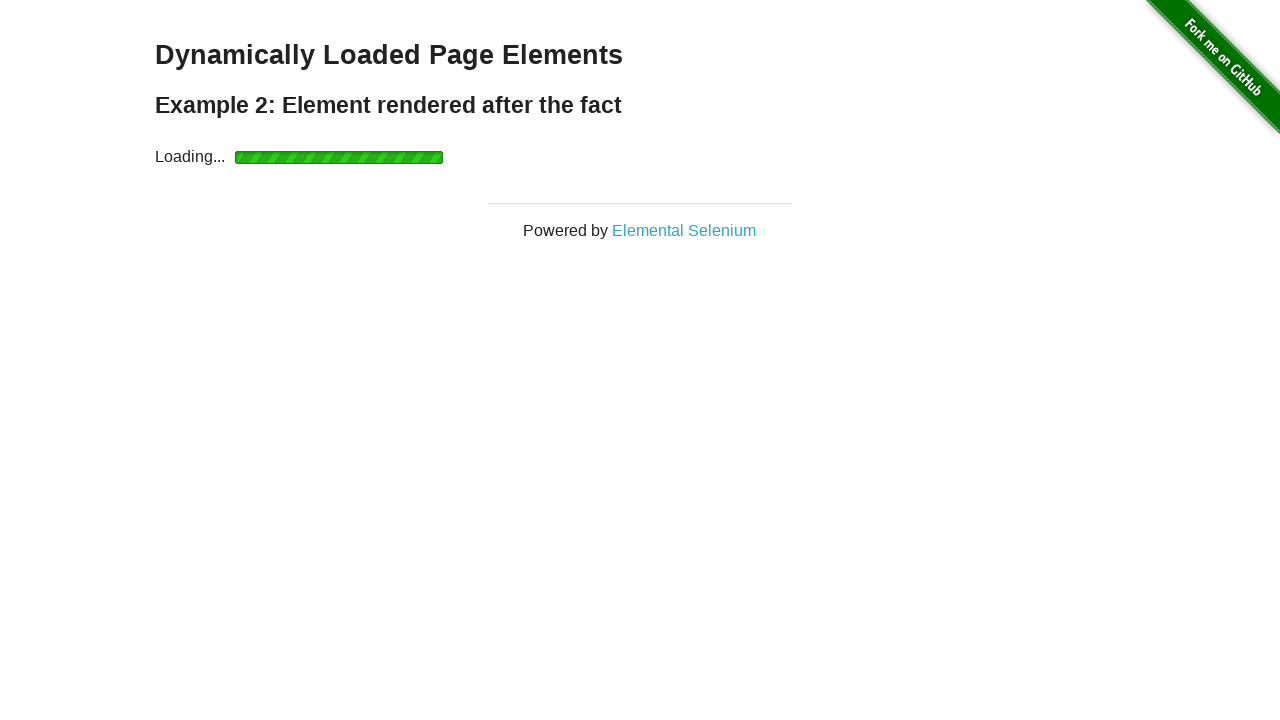

Waited for loading indicator to disappear
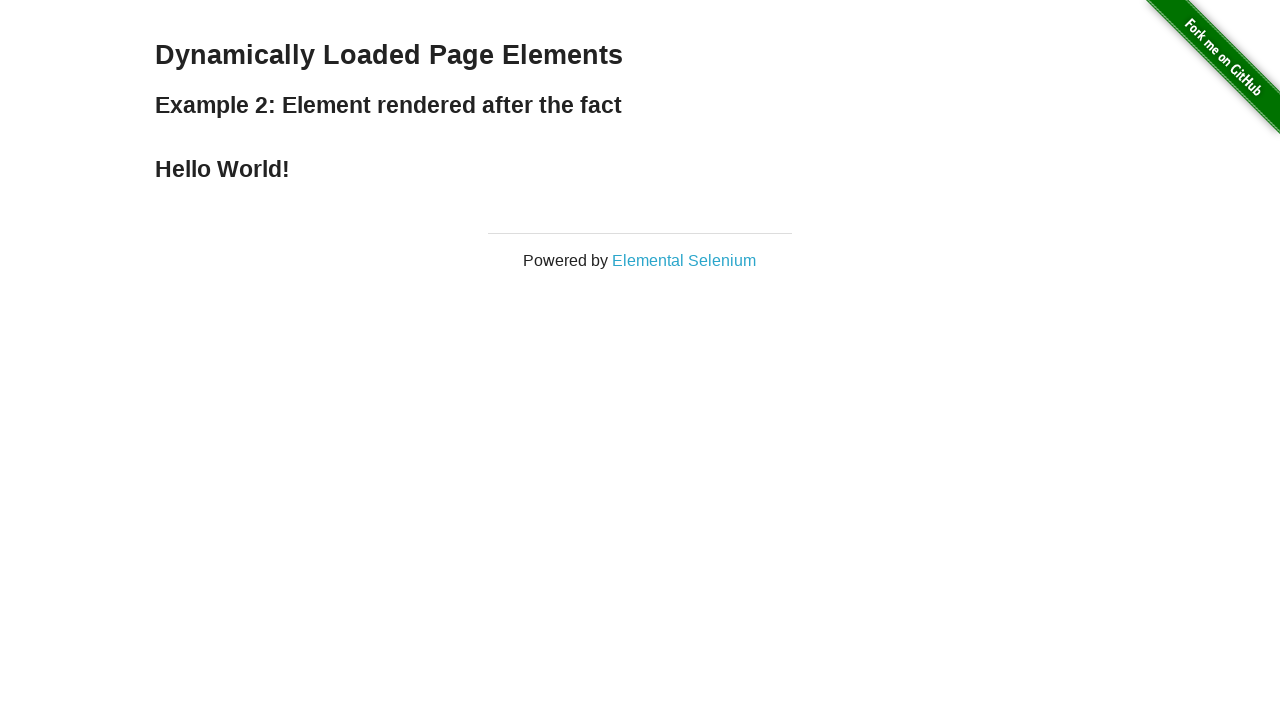

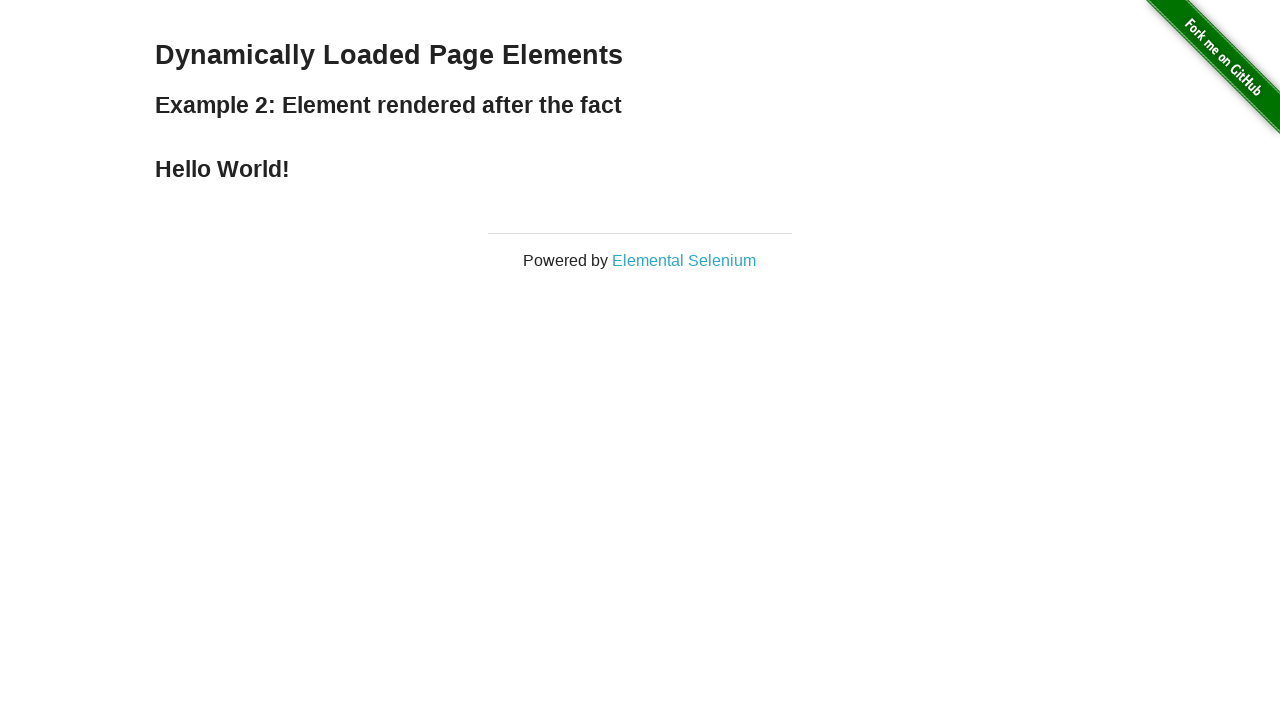